Tests the DemoQA Elements Text Box form (duplicate of TC001) - navigates to Text Box section, tests email validation with multiple formats, fills in user details and addresses, then submits the form.

Starting URL: https://demoqa.com

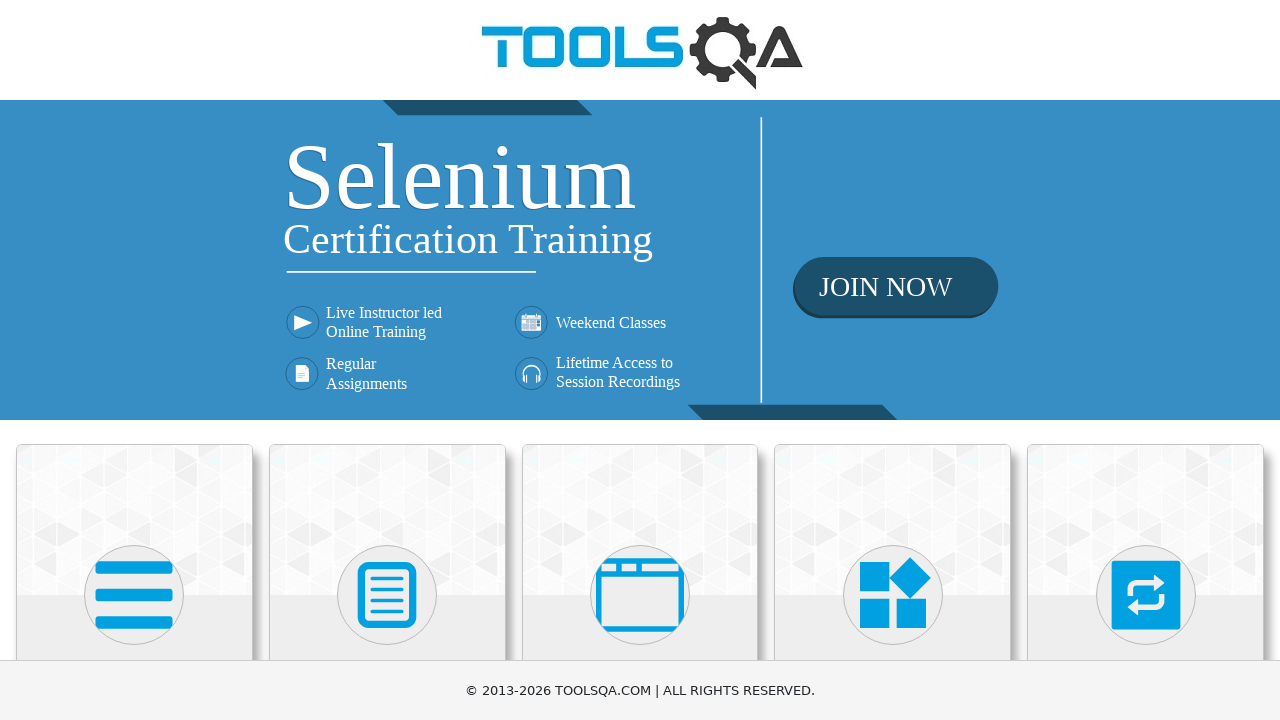

Clicked on Elements menu (first avatar/card) at (134, 595) on (//div[@class='avatar mx-auto white'])[1]
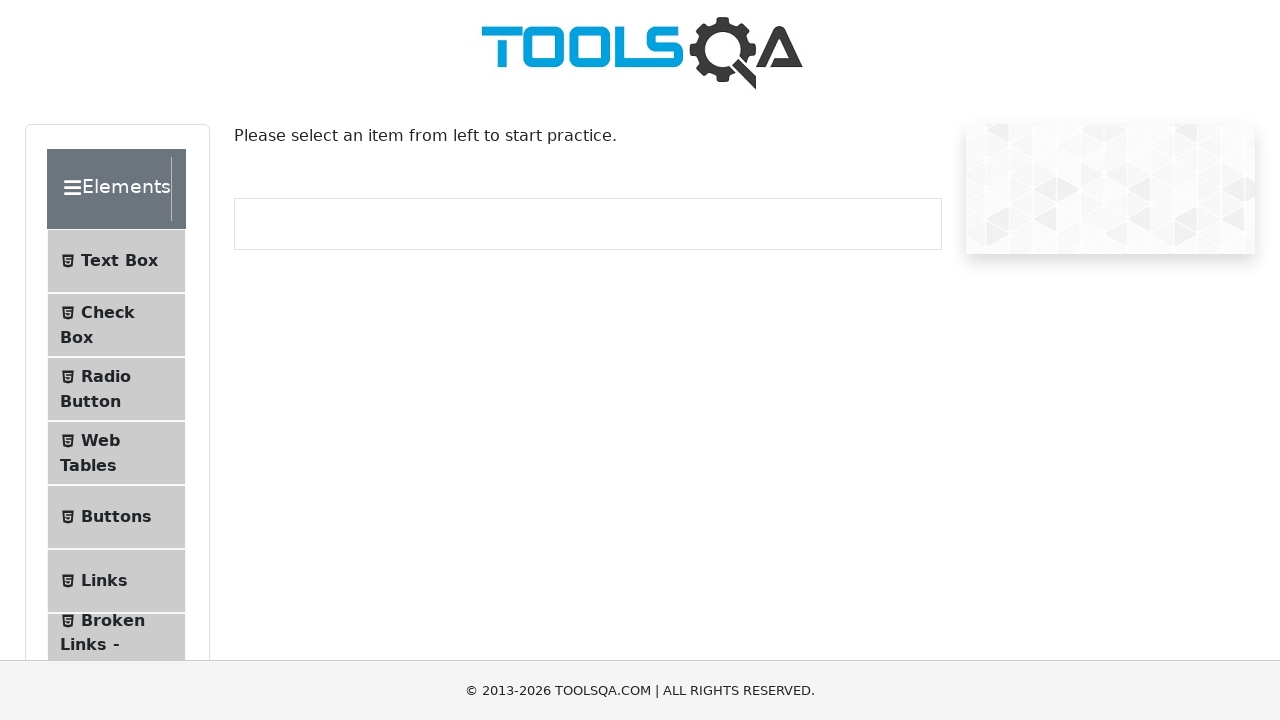

Clicked on Text Box sub-menu item at (116, 261) on #item-0
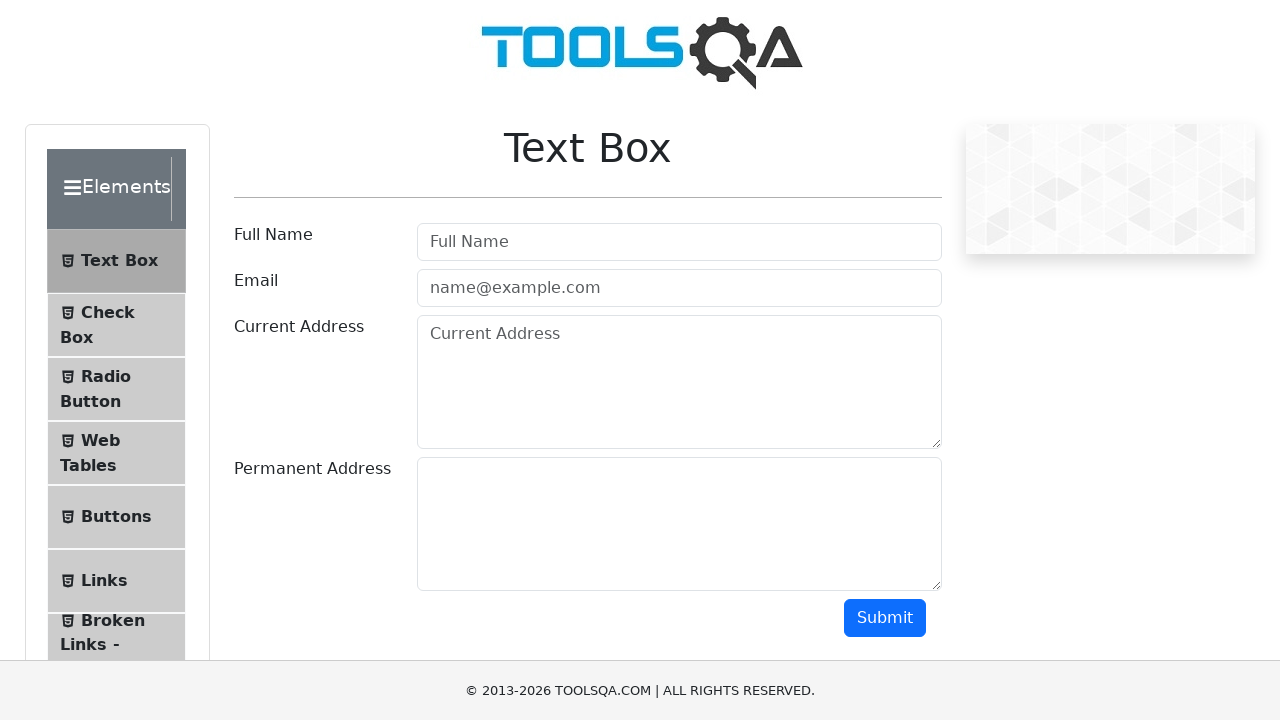

Scrolled down 350px to view the form
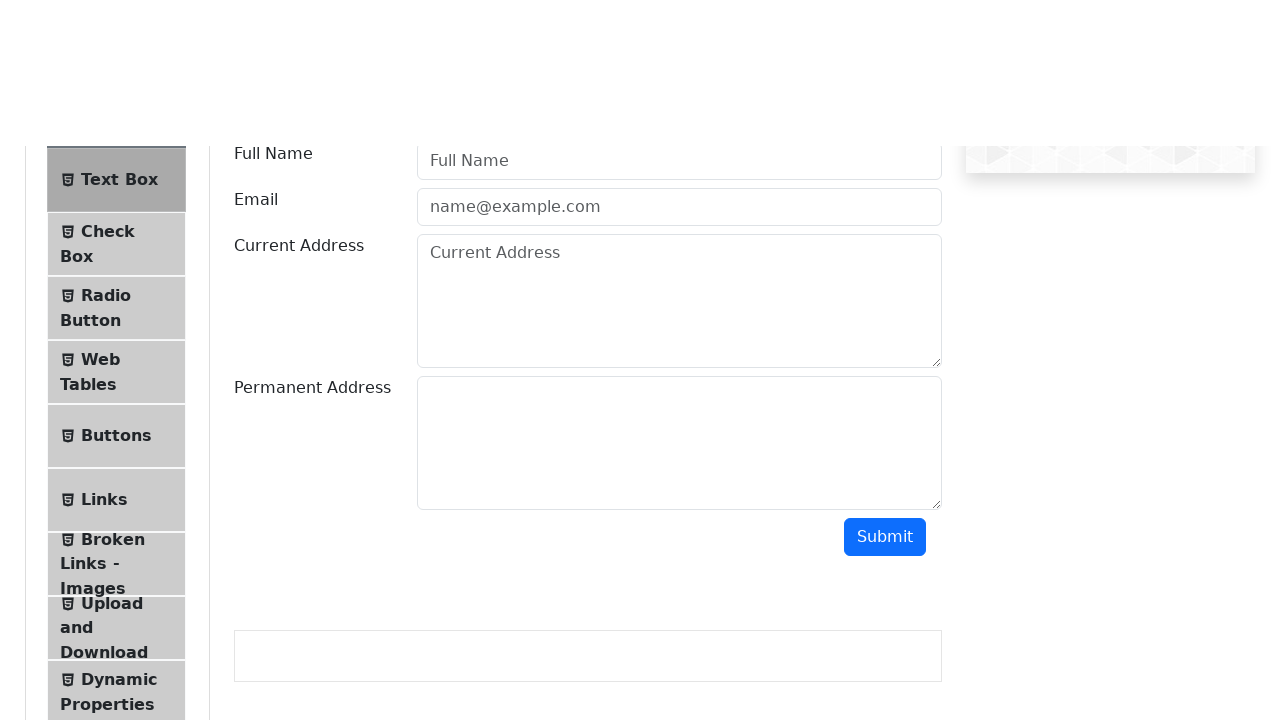

Filled in full name as 'JohnDoeTest' on #userName
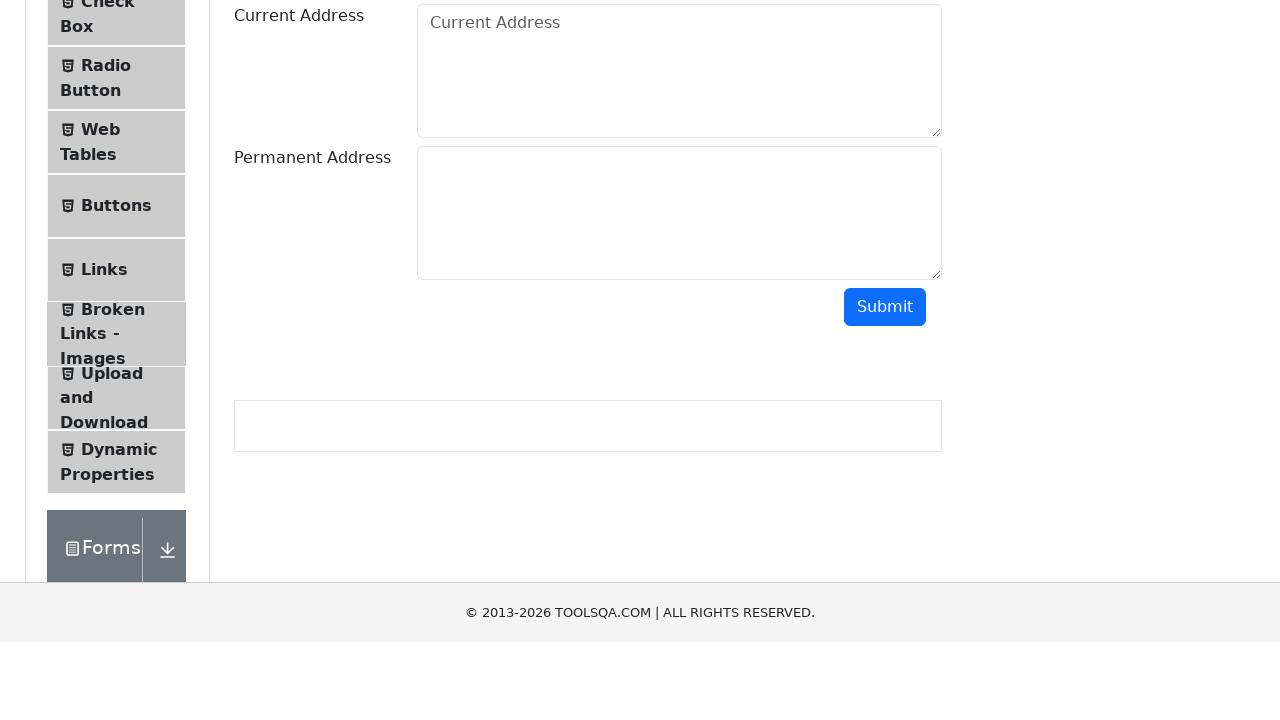

Filled in invalid email 'InvalidEmail' without @ symbol on #userEmail
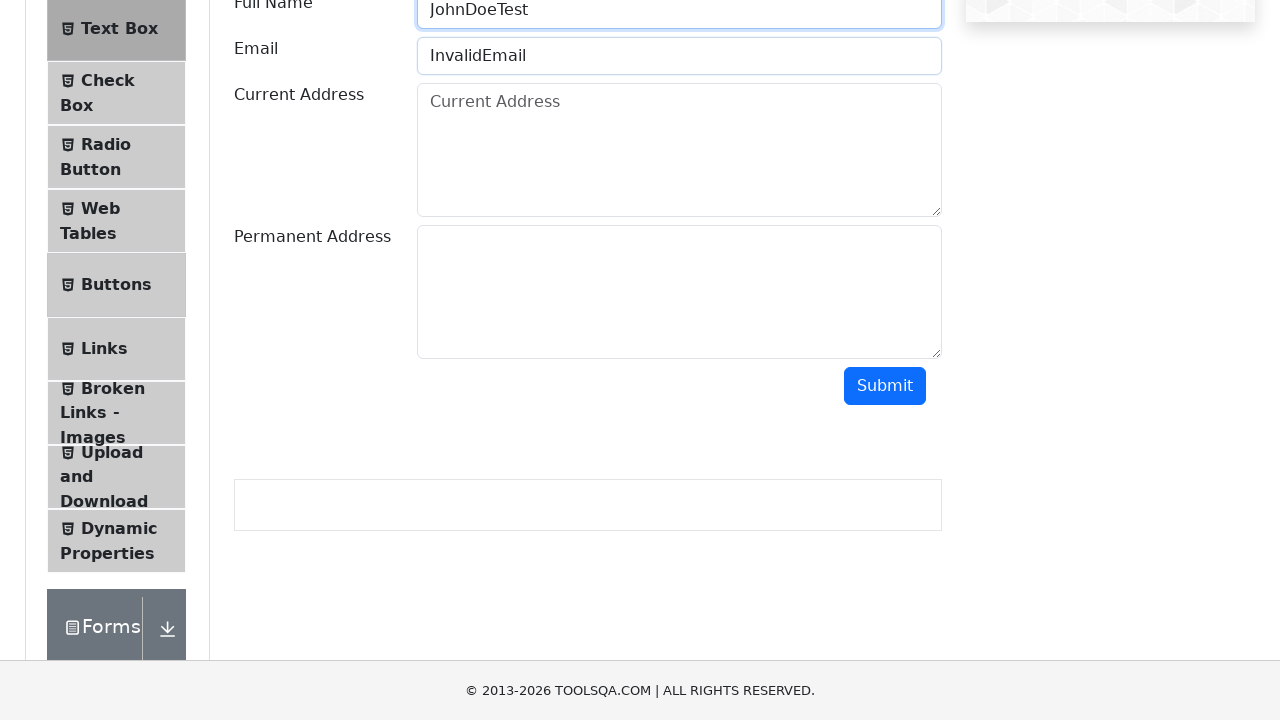

Clicked submit button to test invalid email validation at (885, 386) on #submit
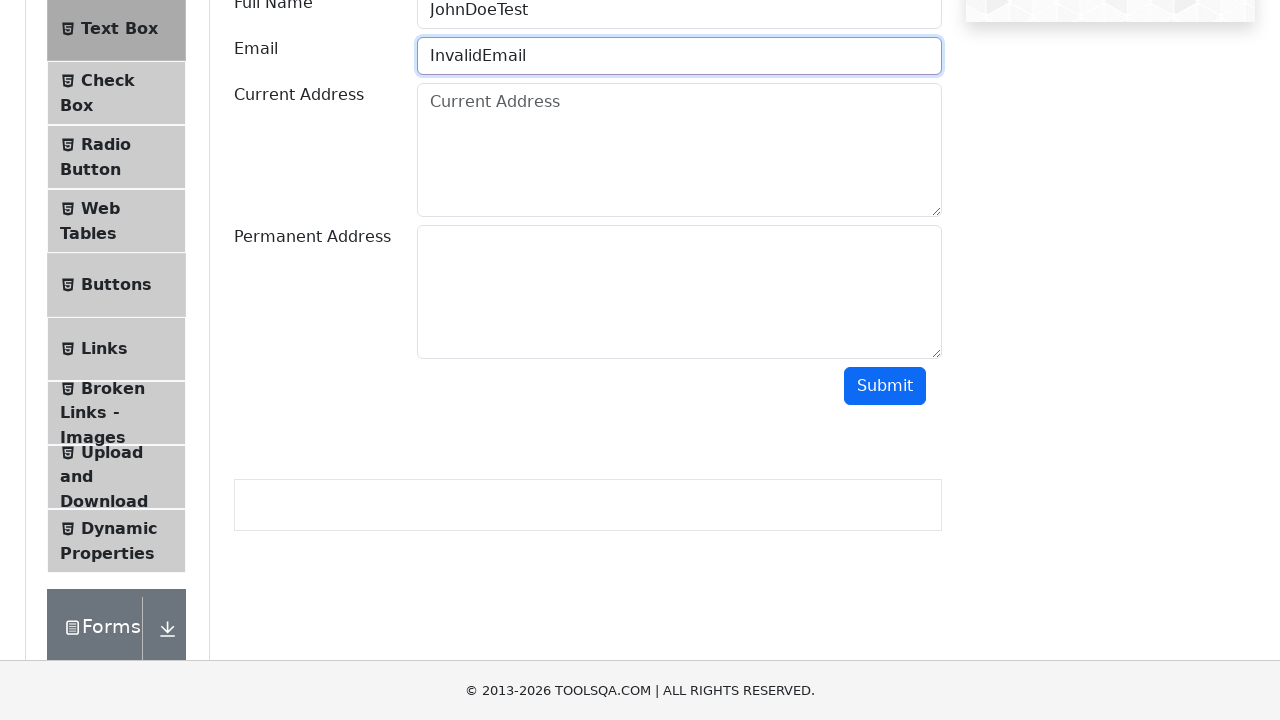

Cleared email field on #userEmail
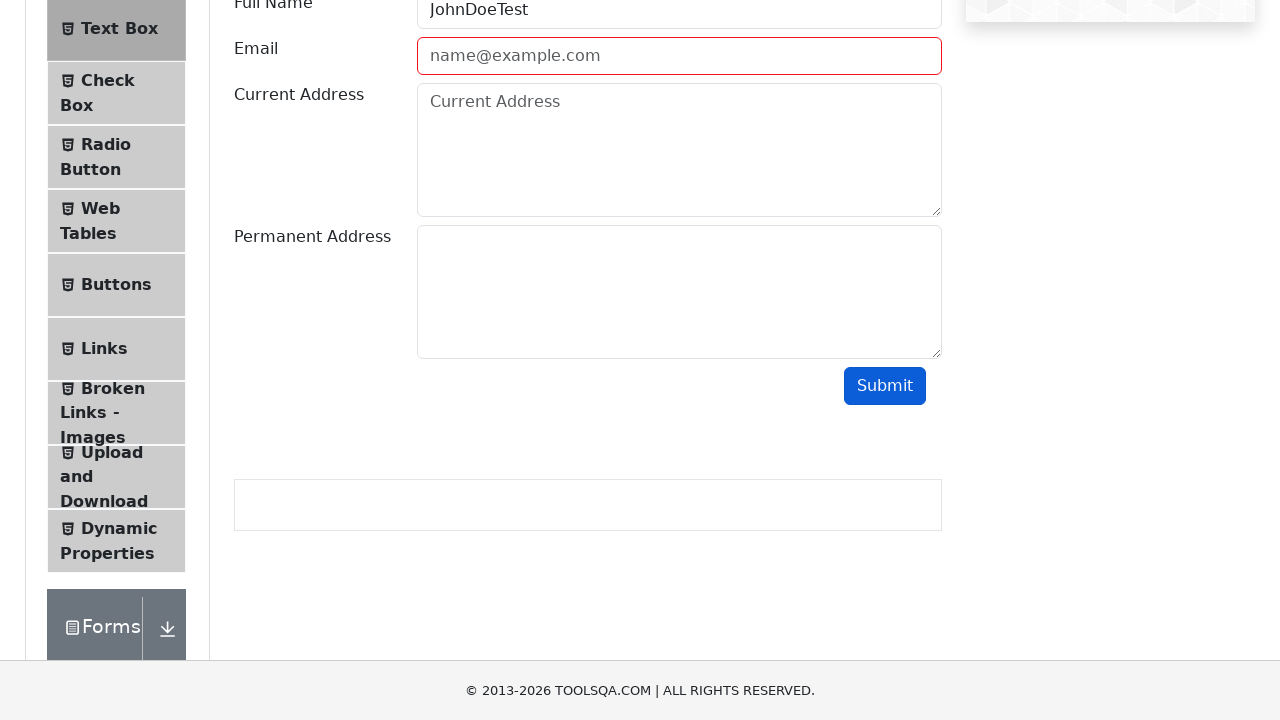

Filled in incomplete email 'test@' without domain on #userEmail
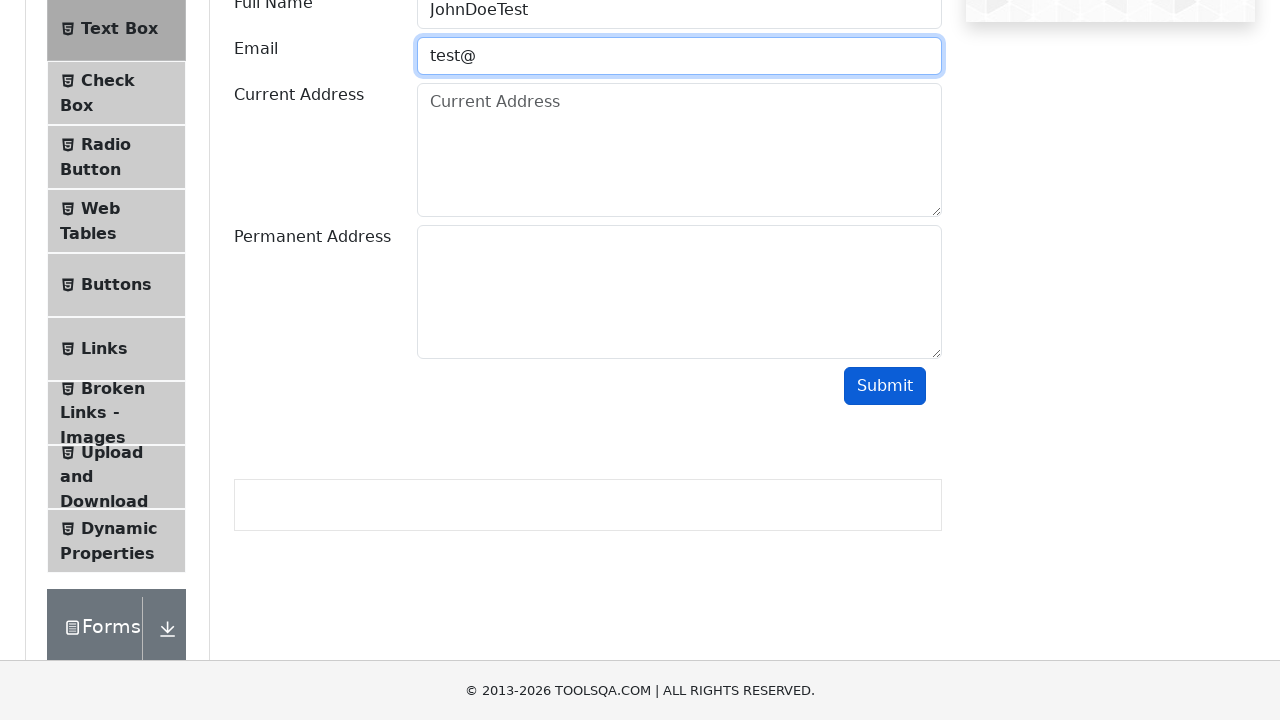

Clicked submit button to test incomplete email validation at (885, 386) on #submit
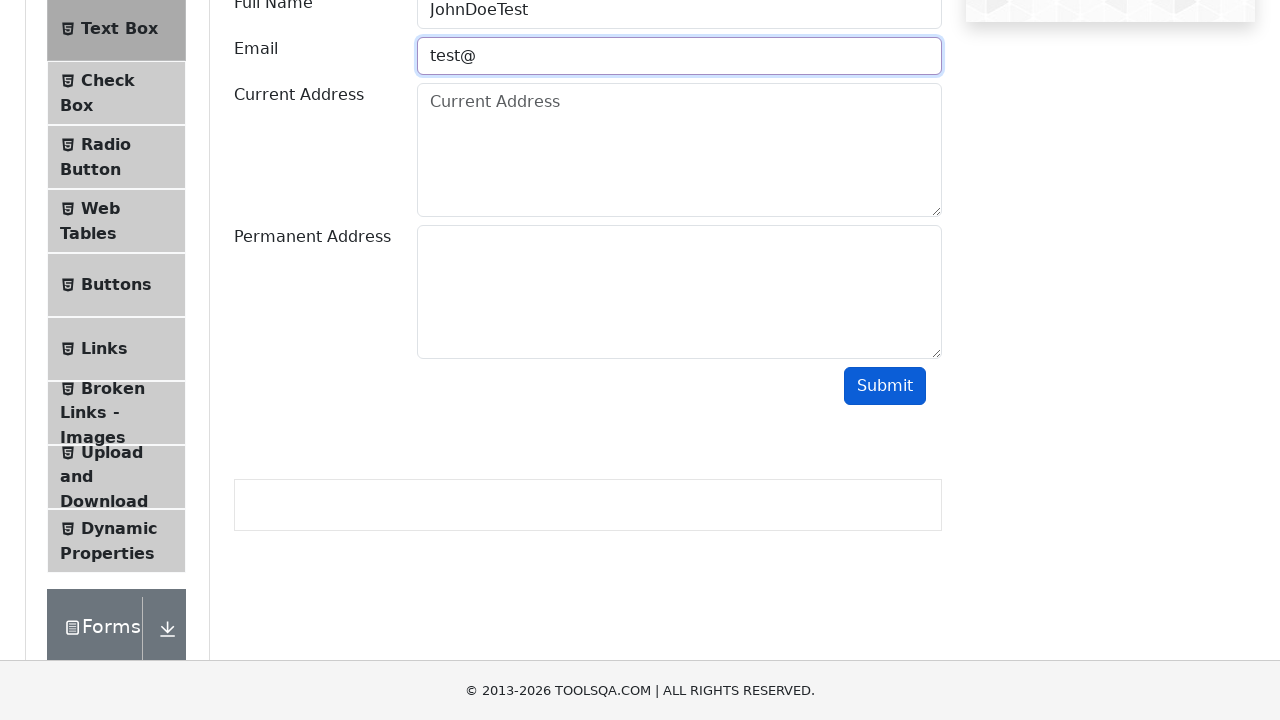

Cleared email field on #userEmail
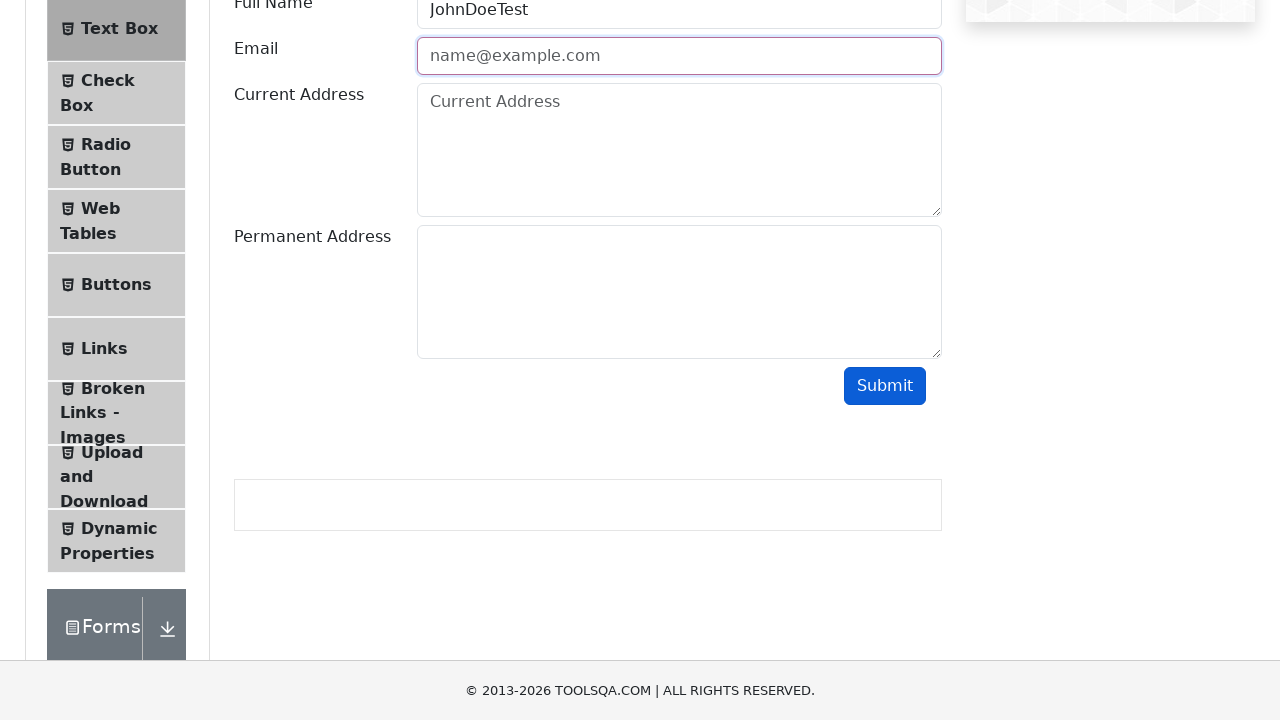

Filled in email 'test@domain' without TLD on #userEmail
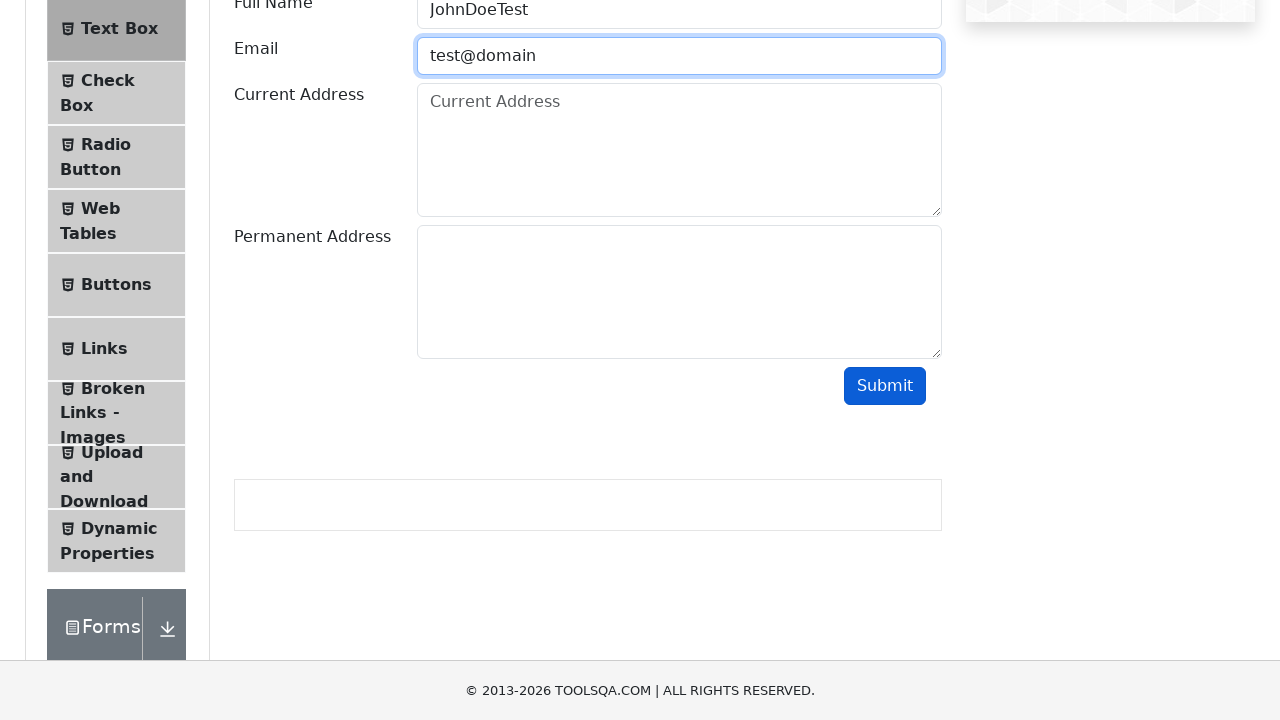

Clicked submit button to test email without TLD validation at (885, 386) on #submit
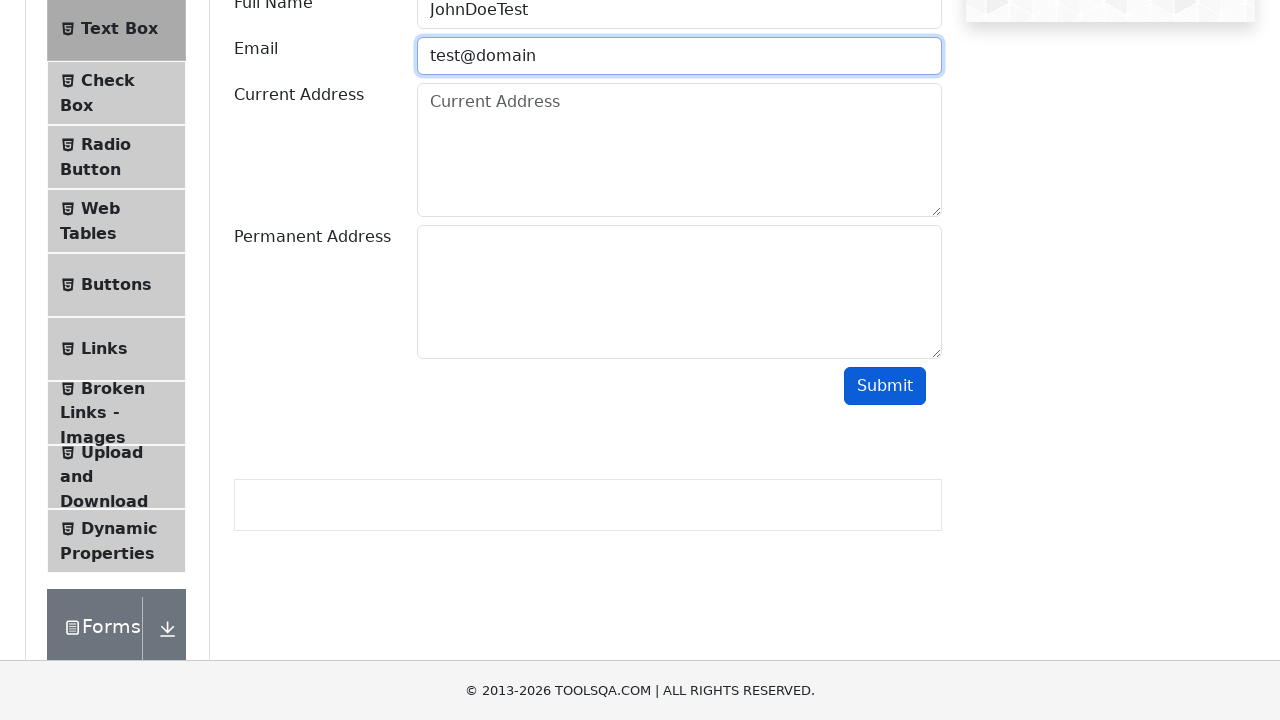

Cleared email field on #userEmail
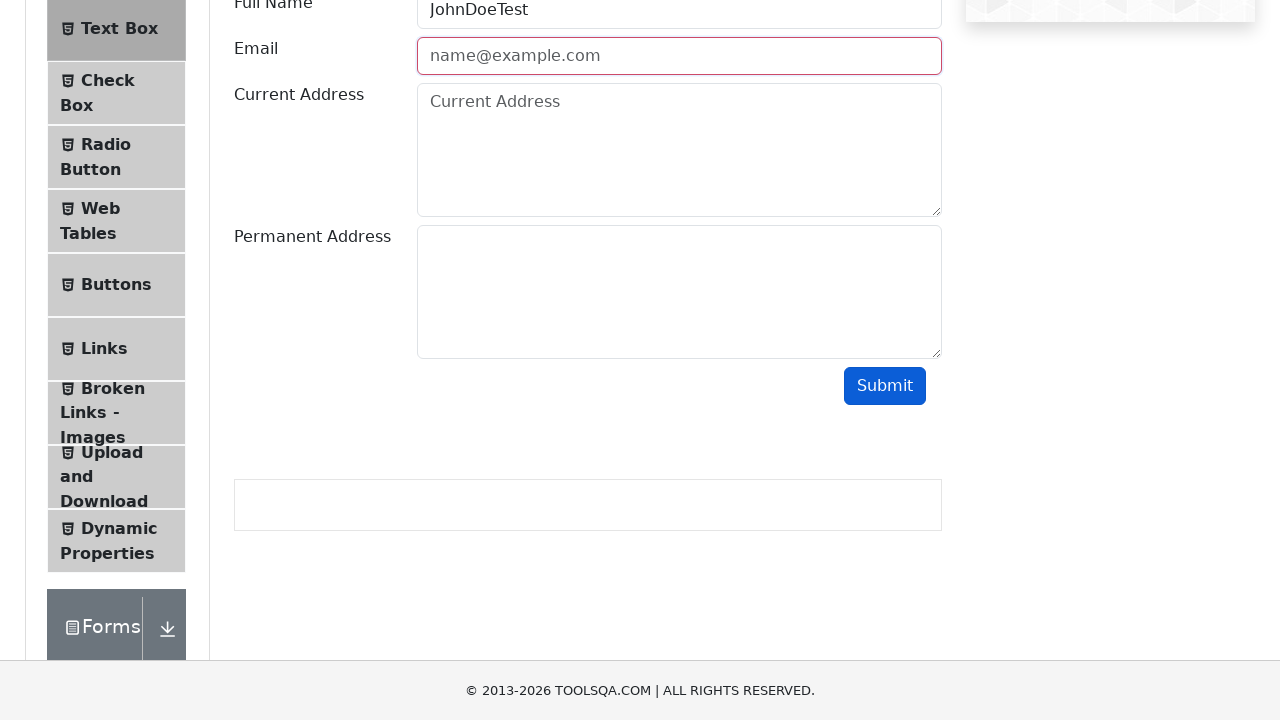

Filled in valid email 'johndoe@example.com' on #userEmail
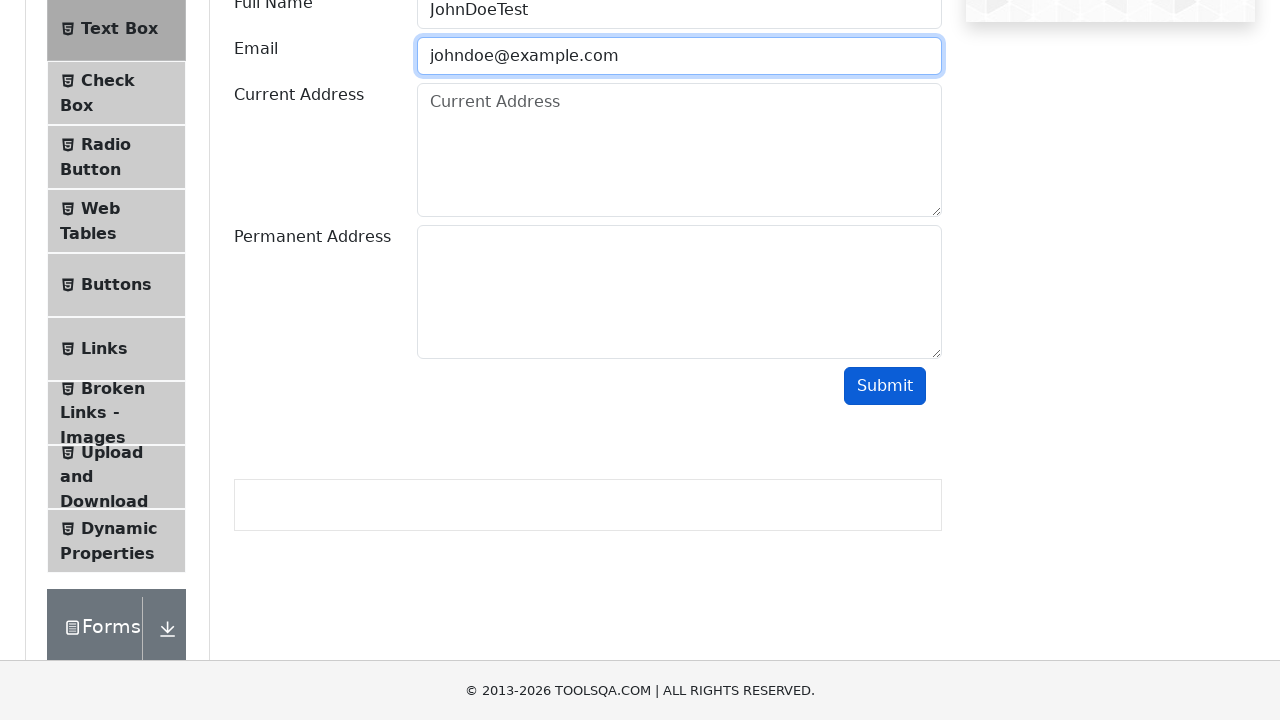

Filled in current address as '123 Main Street, City' on #currentAddress
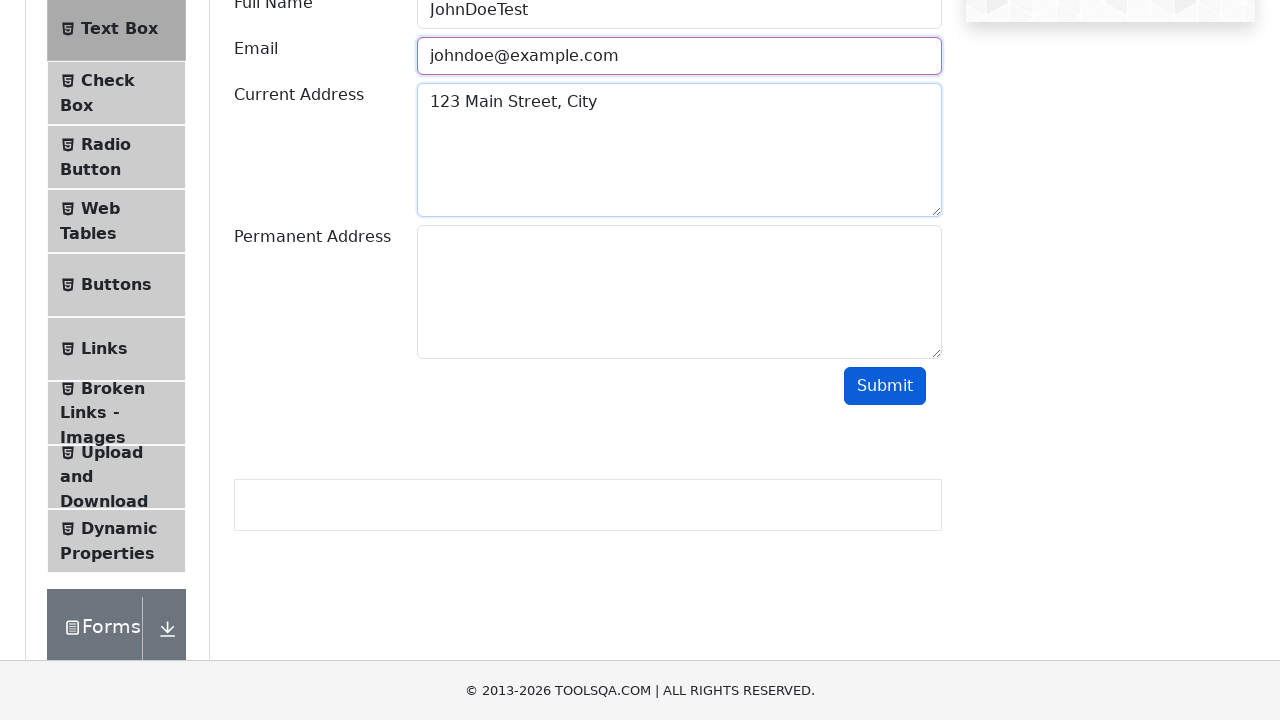

Filled in permanent address as '456 Oak Avenue, Town' on #permanentAddress
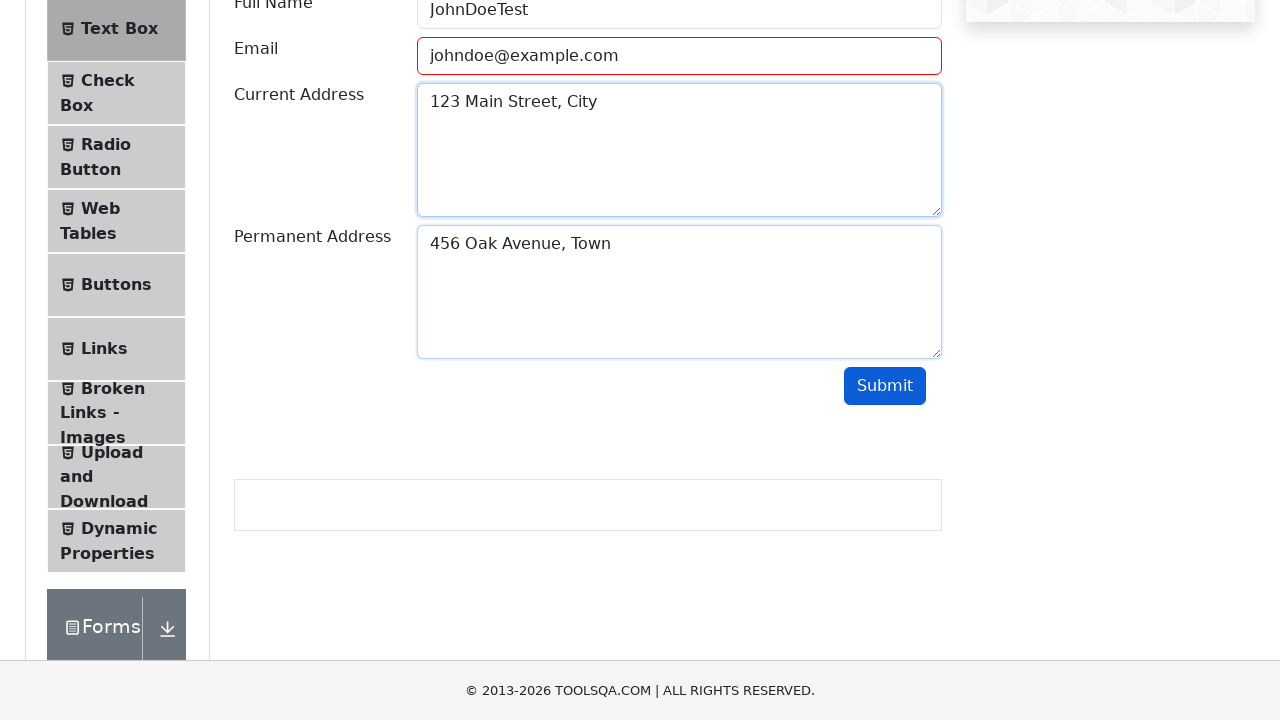

Clicked submit button to submit the form with all valid data at (885, 386) on #submit
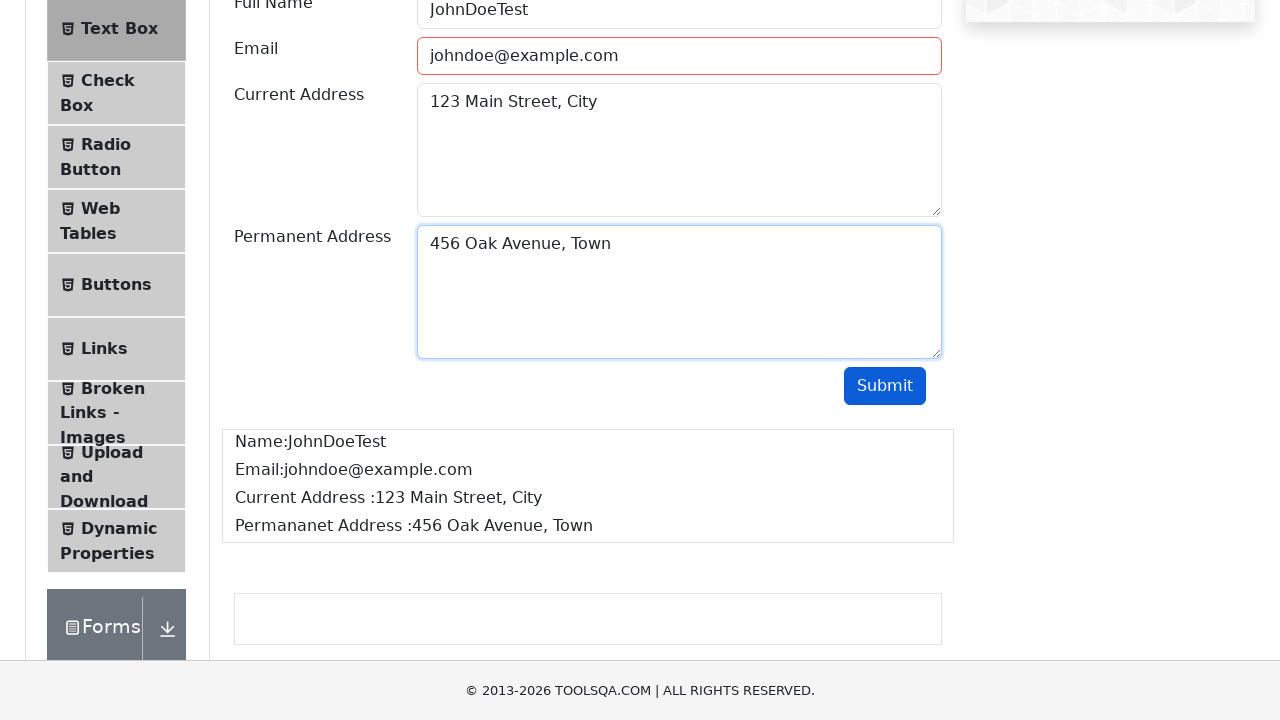

Form output appeared - submission successful
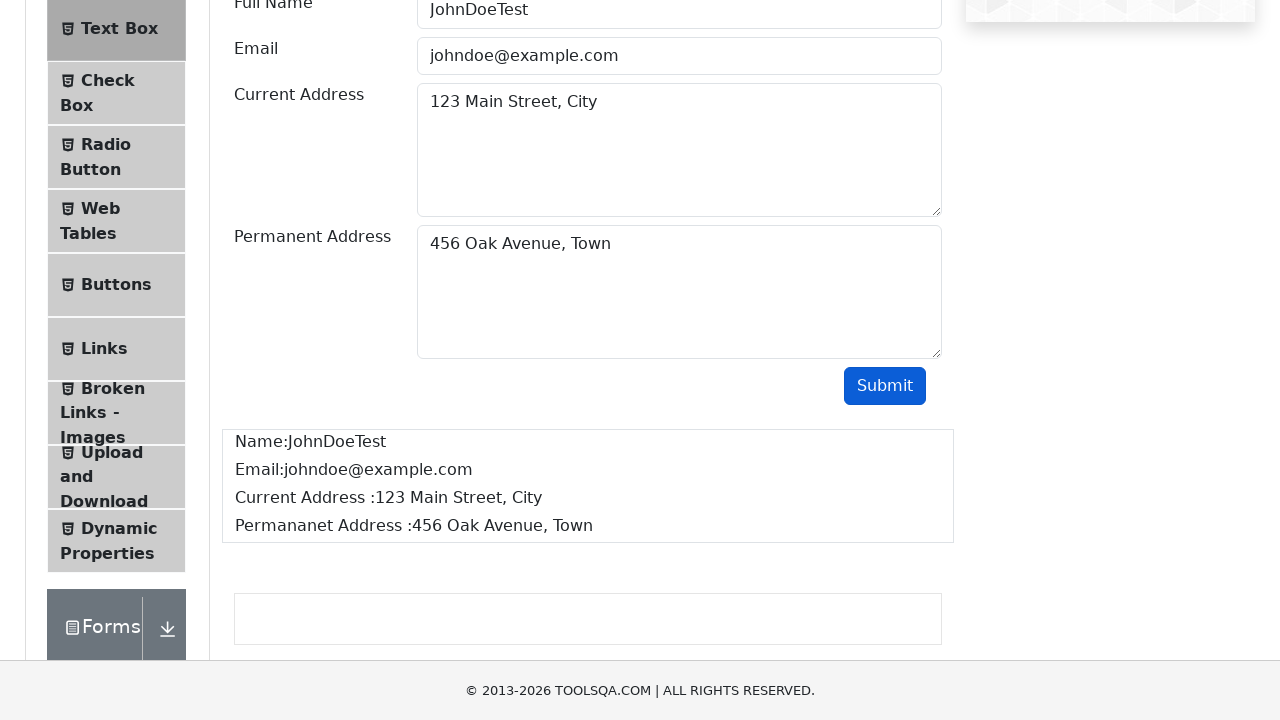

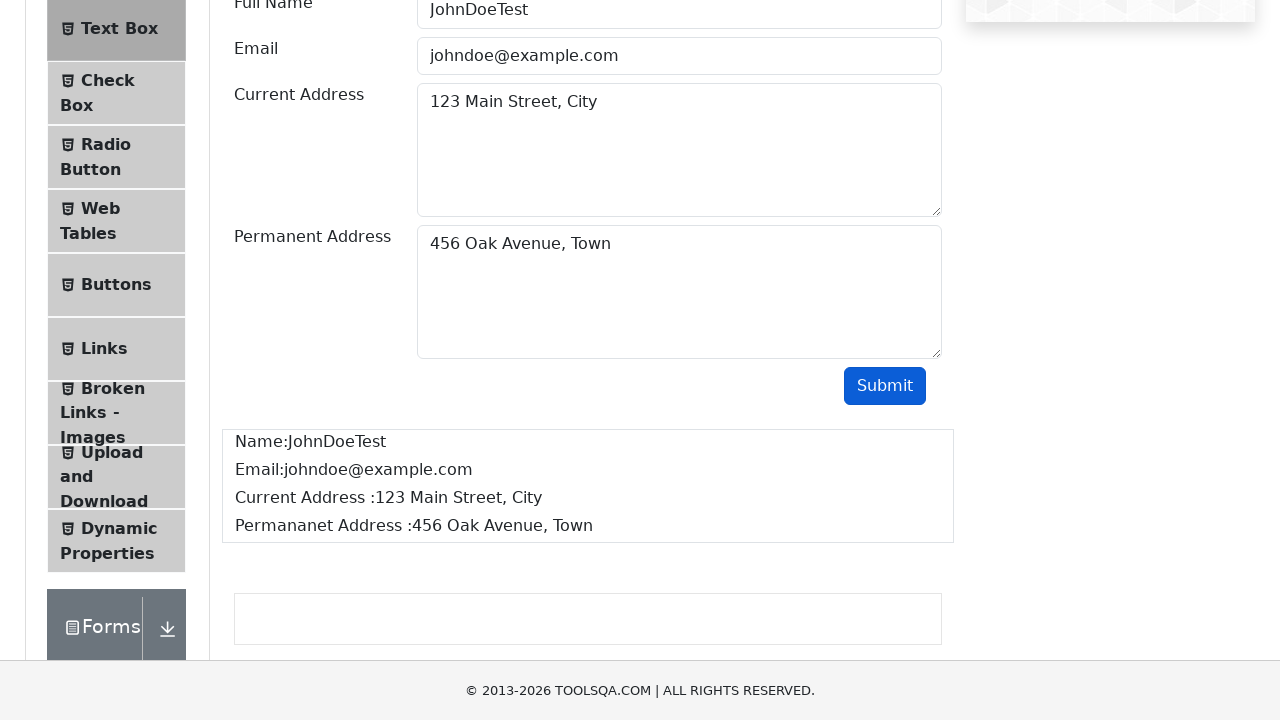